Waits for price to drop to $100, clicks book button, solves a mathematical problem and submits the answer

Starting URL: http://suninjuly.github.io/explicit_wait2.html

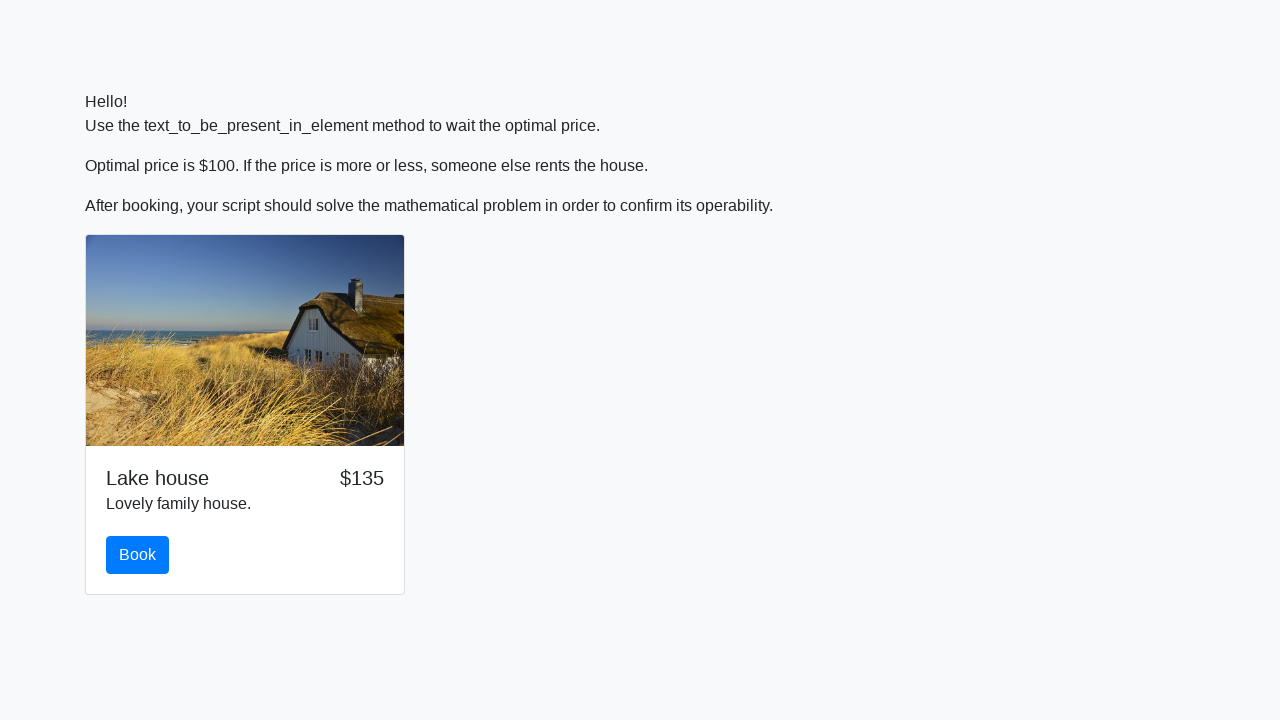

Waited for price to drop to $100
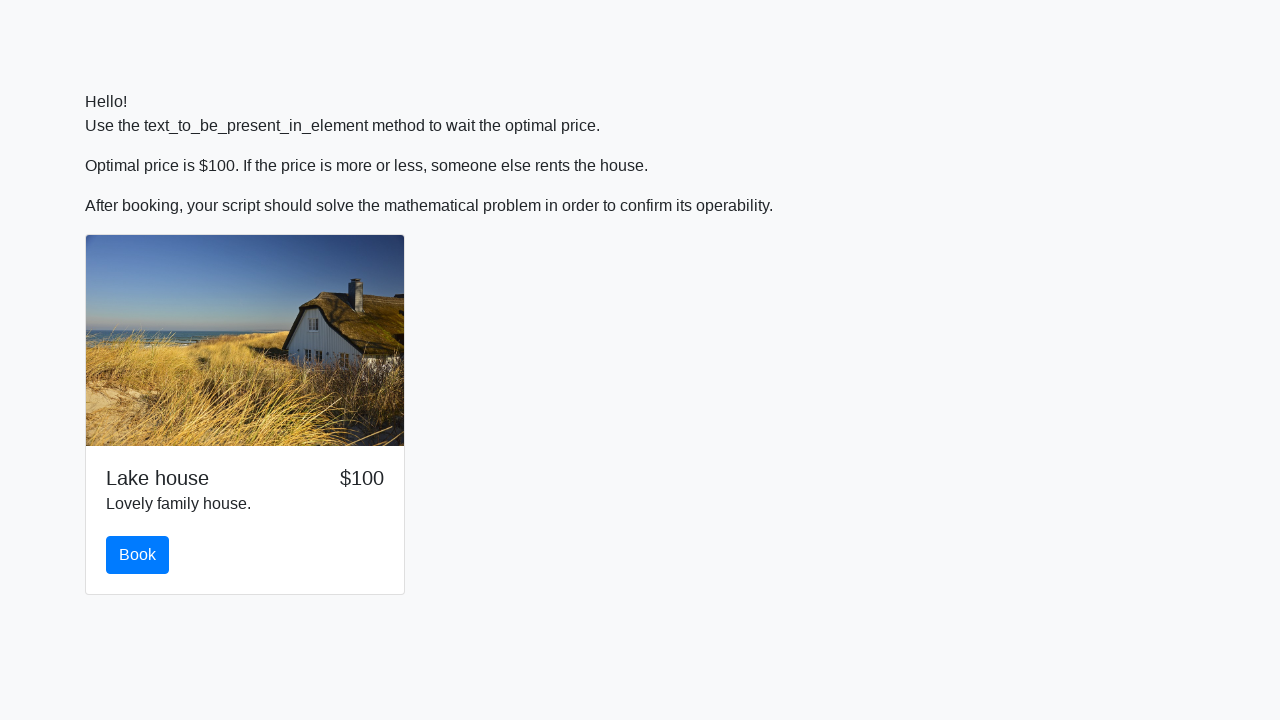

Clicked the book button at (138, 555) on #book
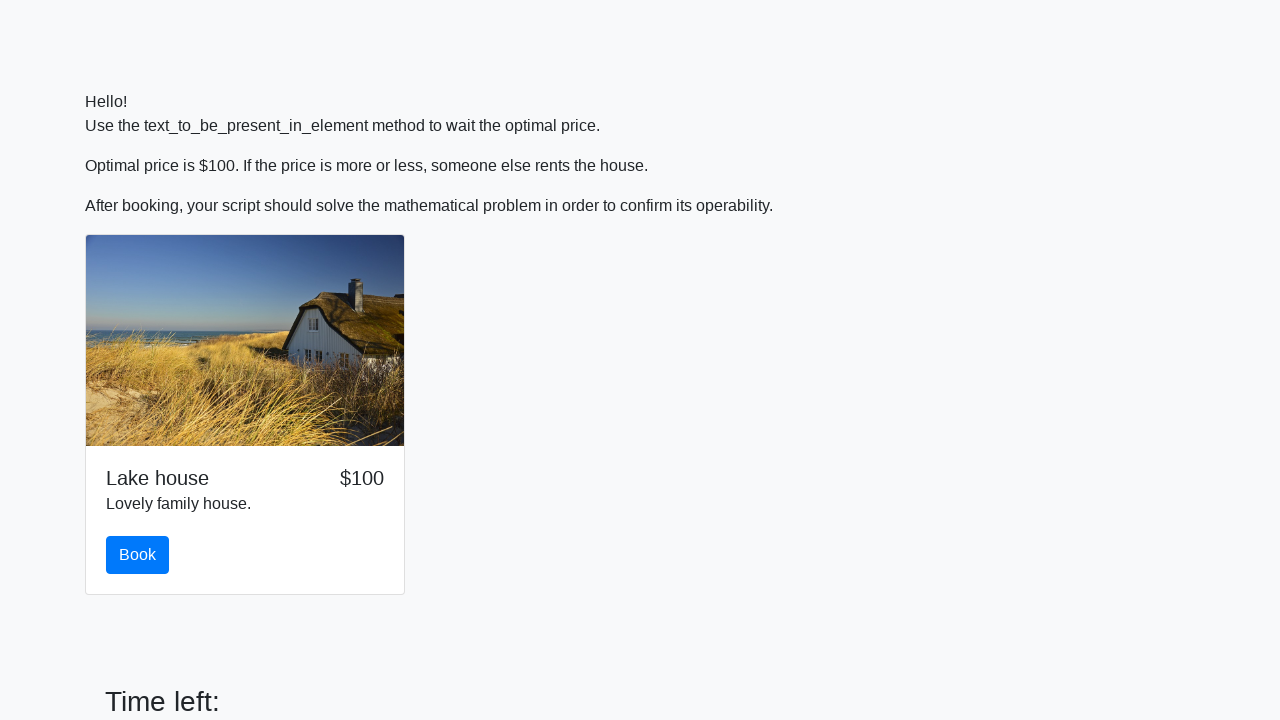

Retrieved value for calculation: 354
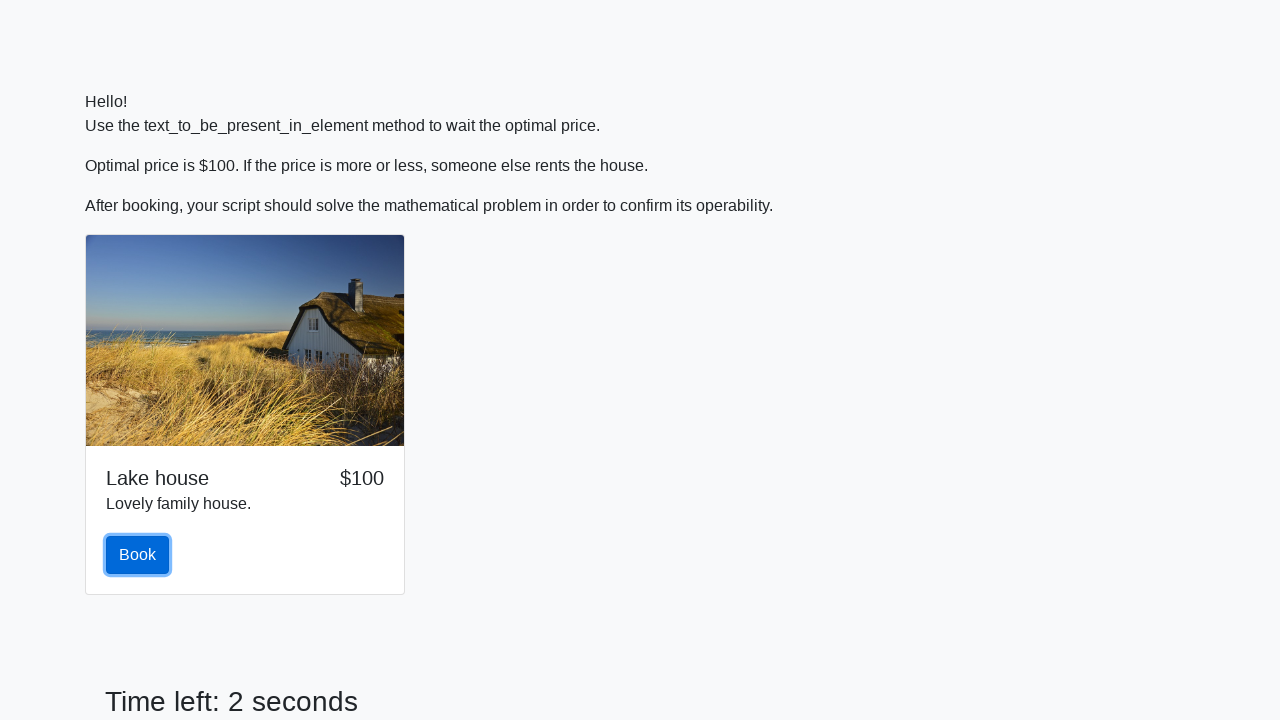

Calculated answer using mathematical formula: 2.312283547410535
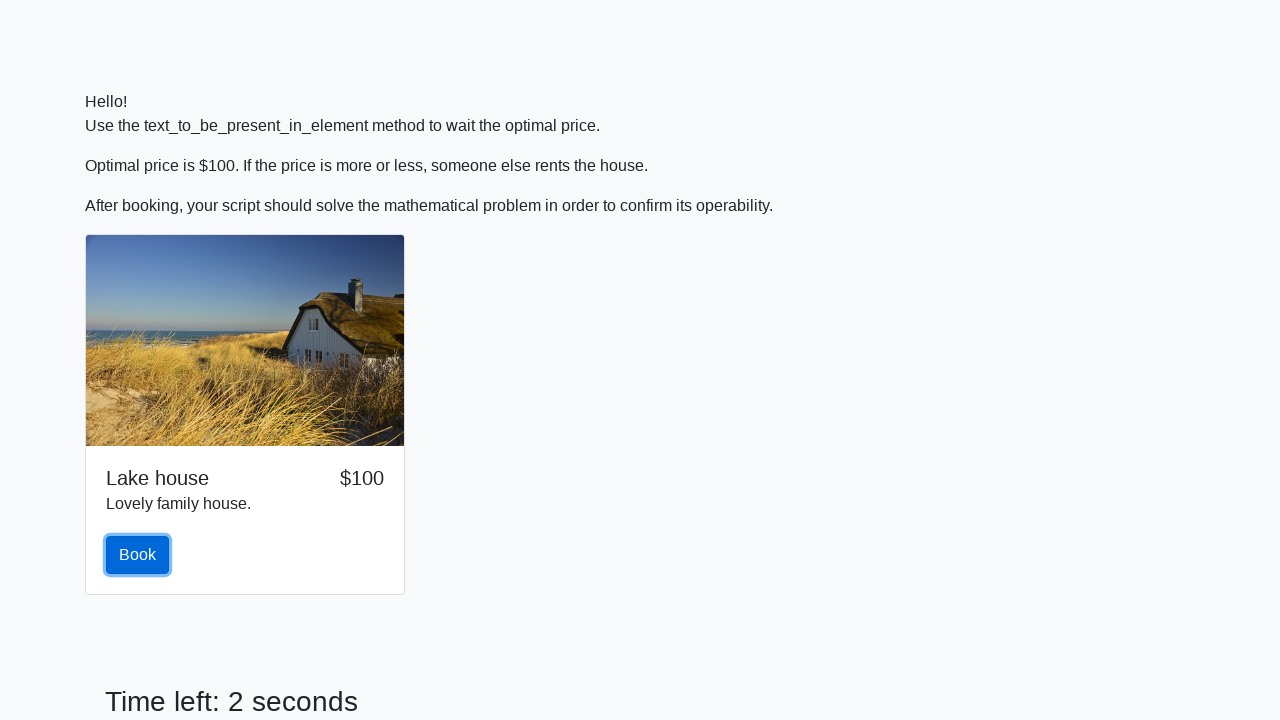

Filled answer field with calculated value on #answer
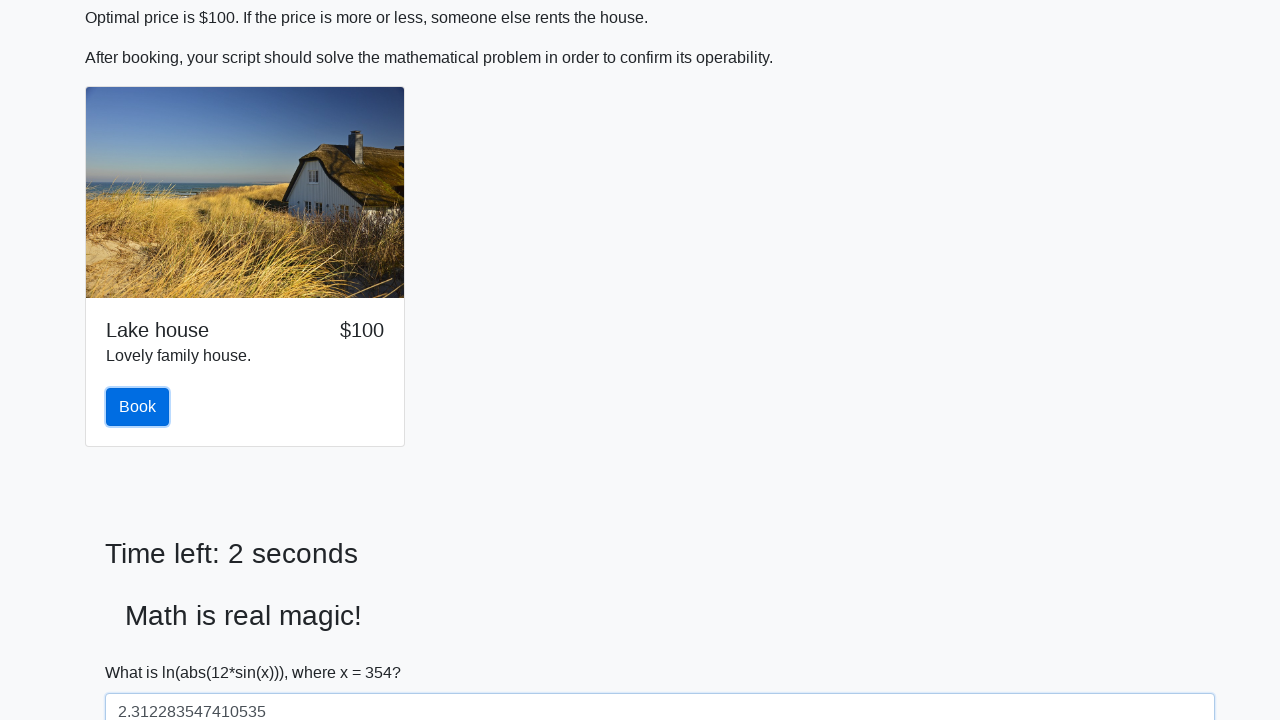

Clicked solve button to submit answer at (143, 651) on #solve
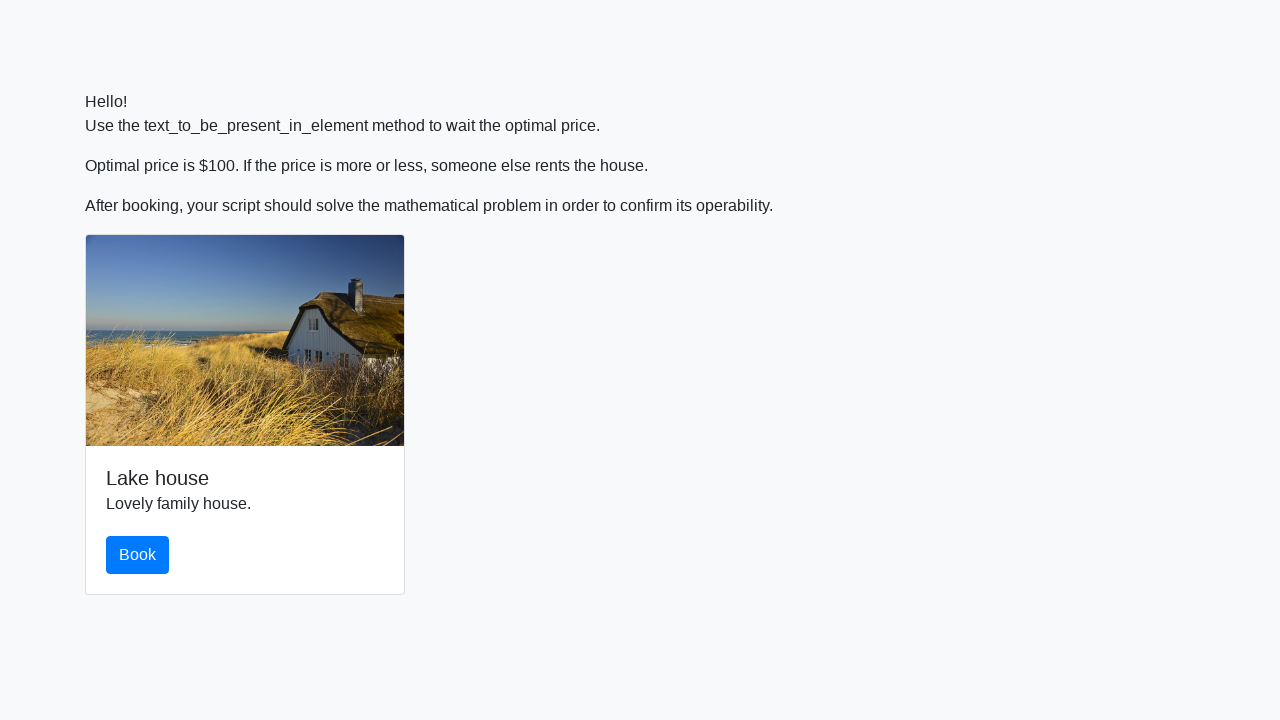

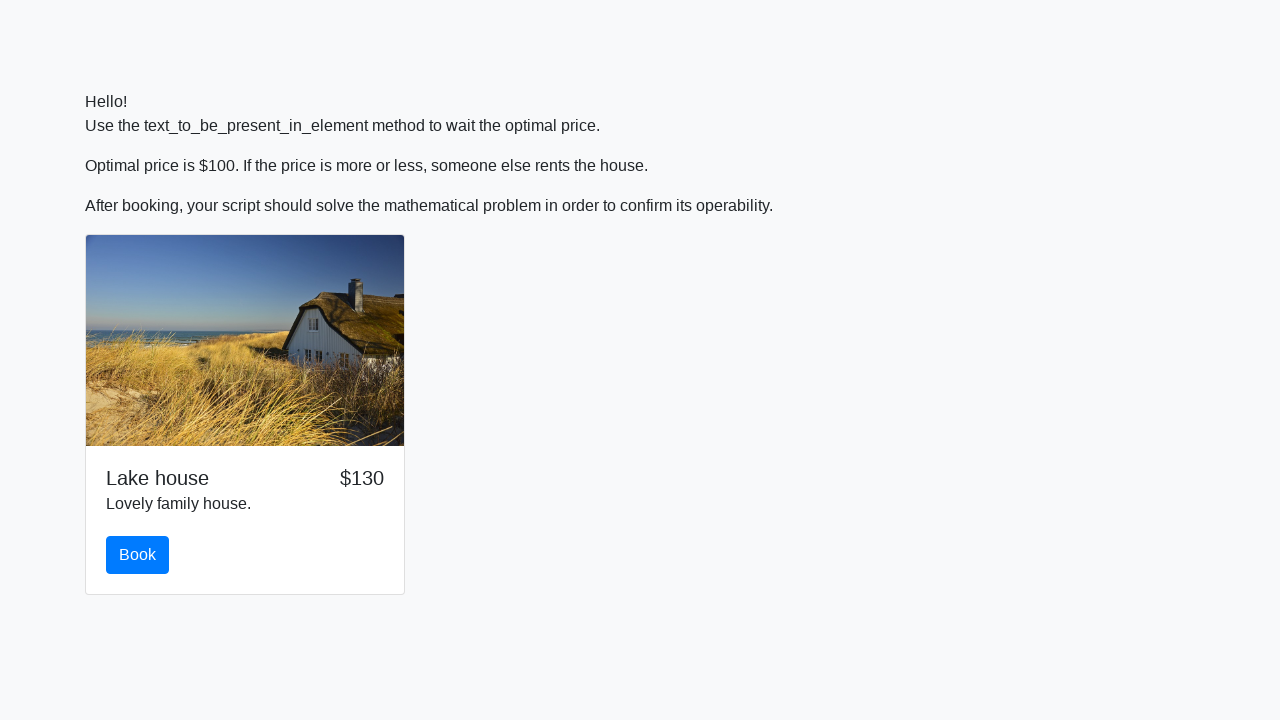